Tests a form by filling in email, username, and password fields, then clicking a checkbox

Starting URL: https://zimaev.github.io/text_input/

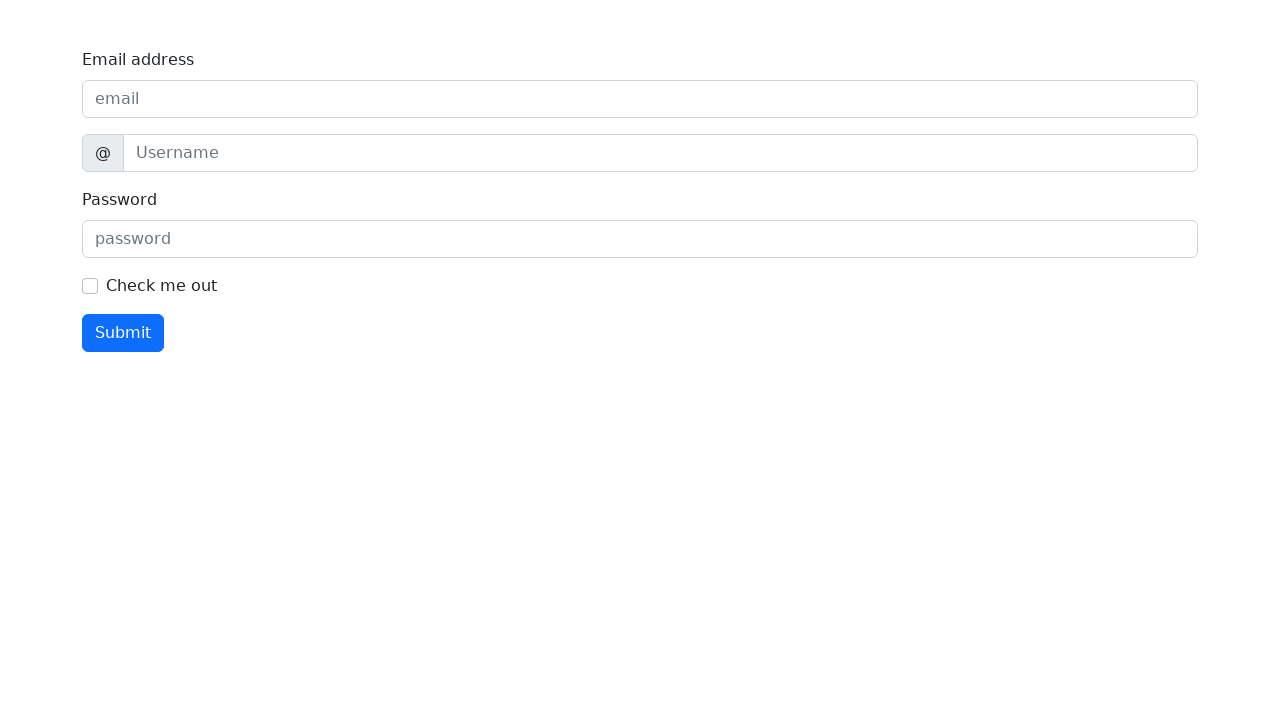

Filled email address field with 'qa@example.com' on internal:label="Email address"i
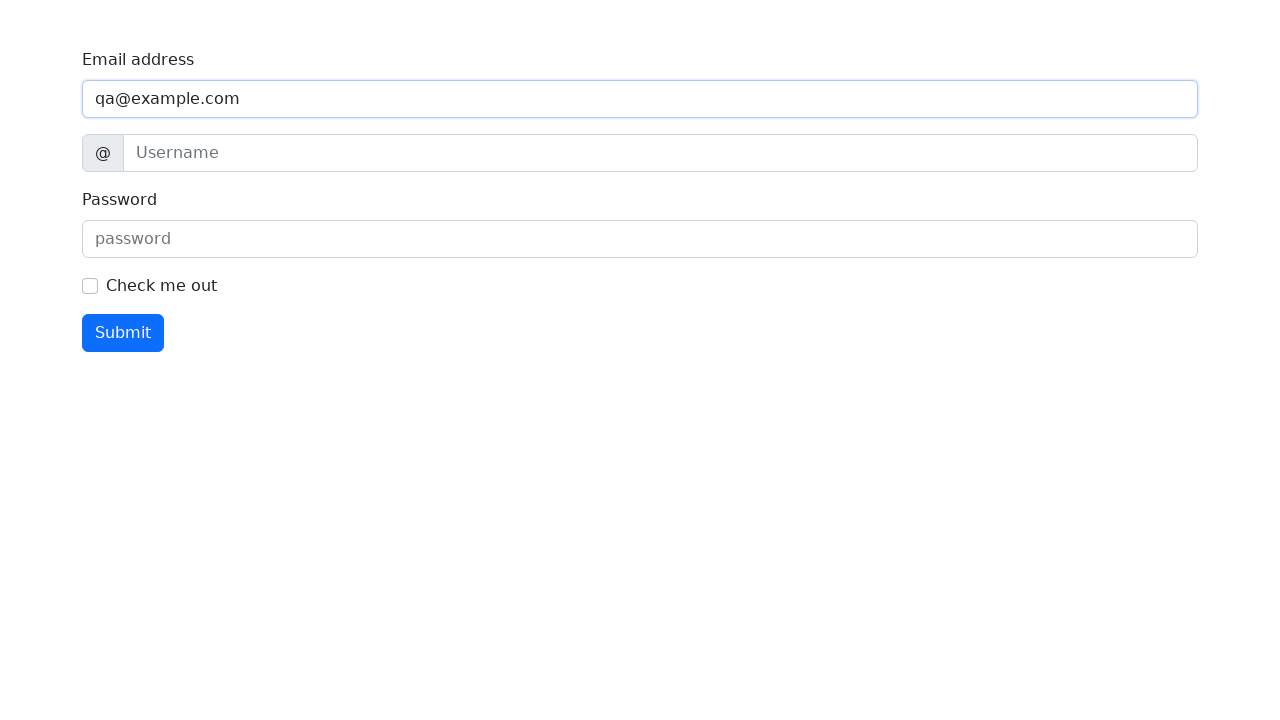

Filled username field with 'Anton' on internal:attr=[title="username"i]
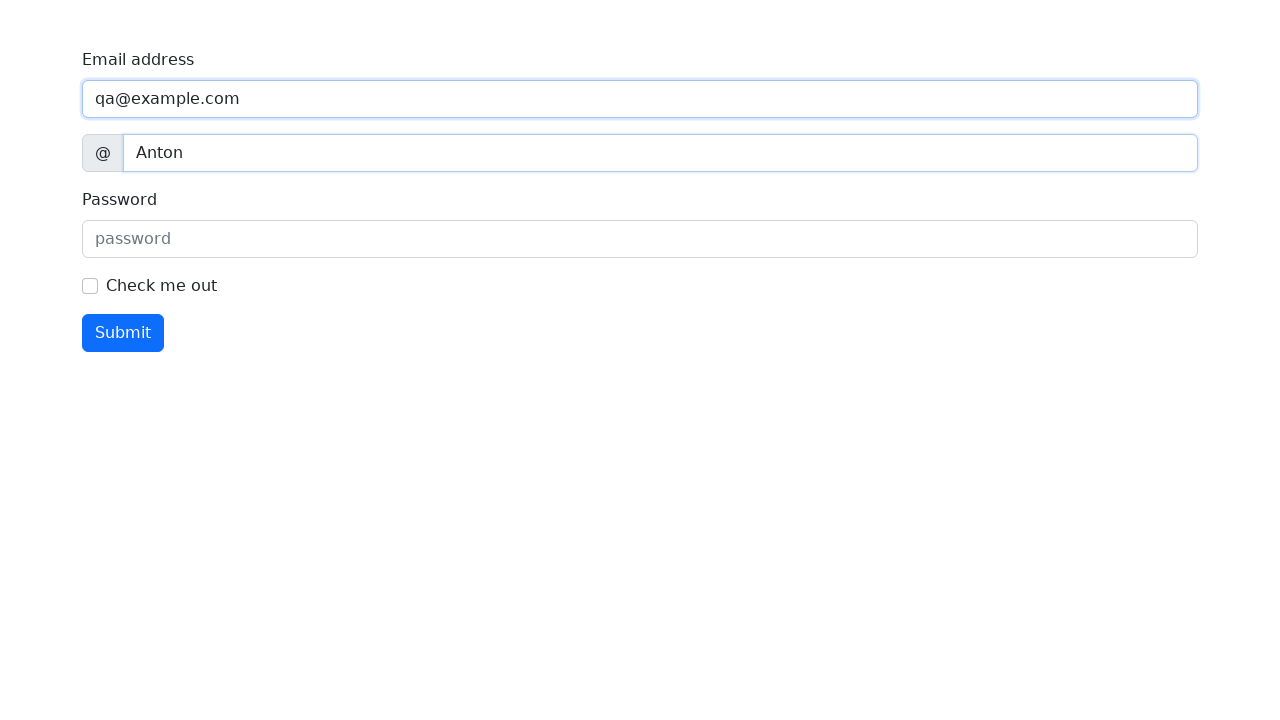

Filled password field with 'secret' on internal:attr=[placeholder="password"i]
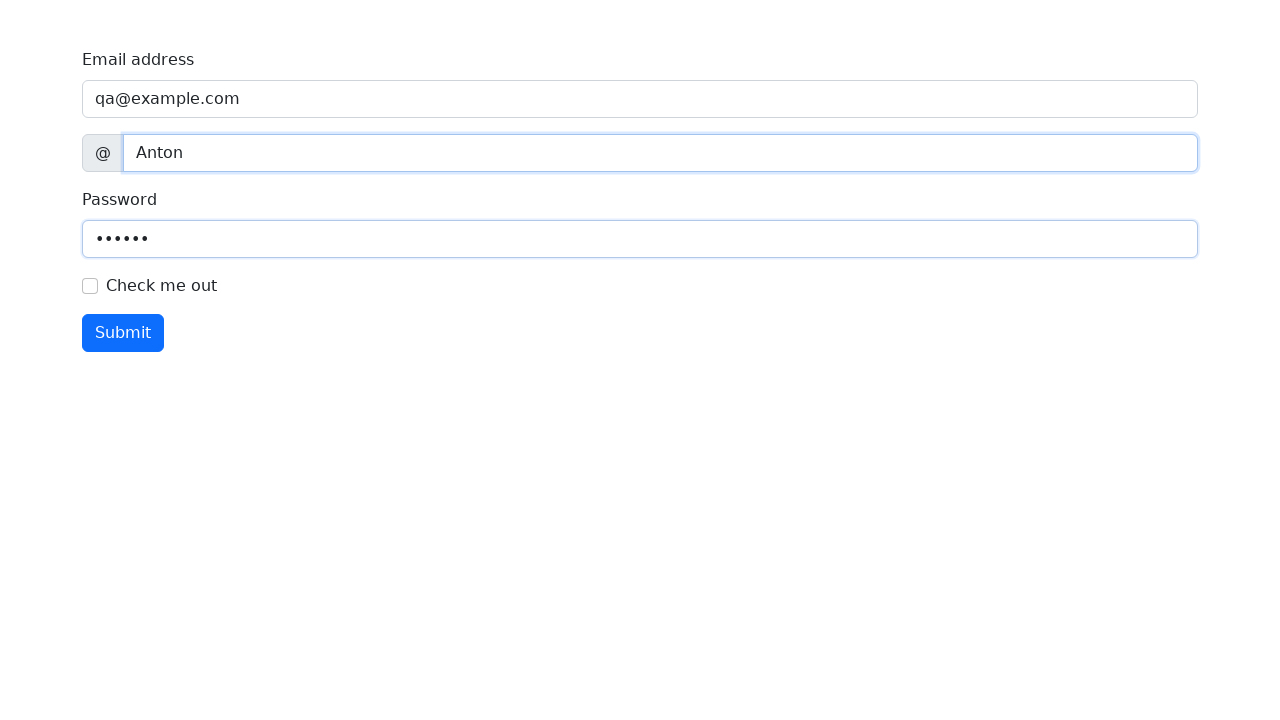

Clicked the checkbox at (90, 286) on internal:role=checkbox
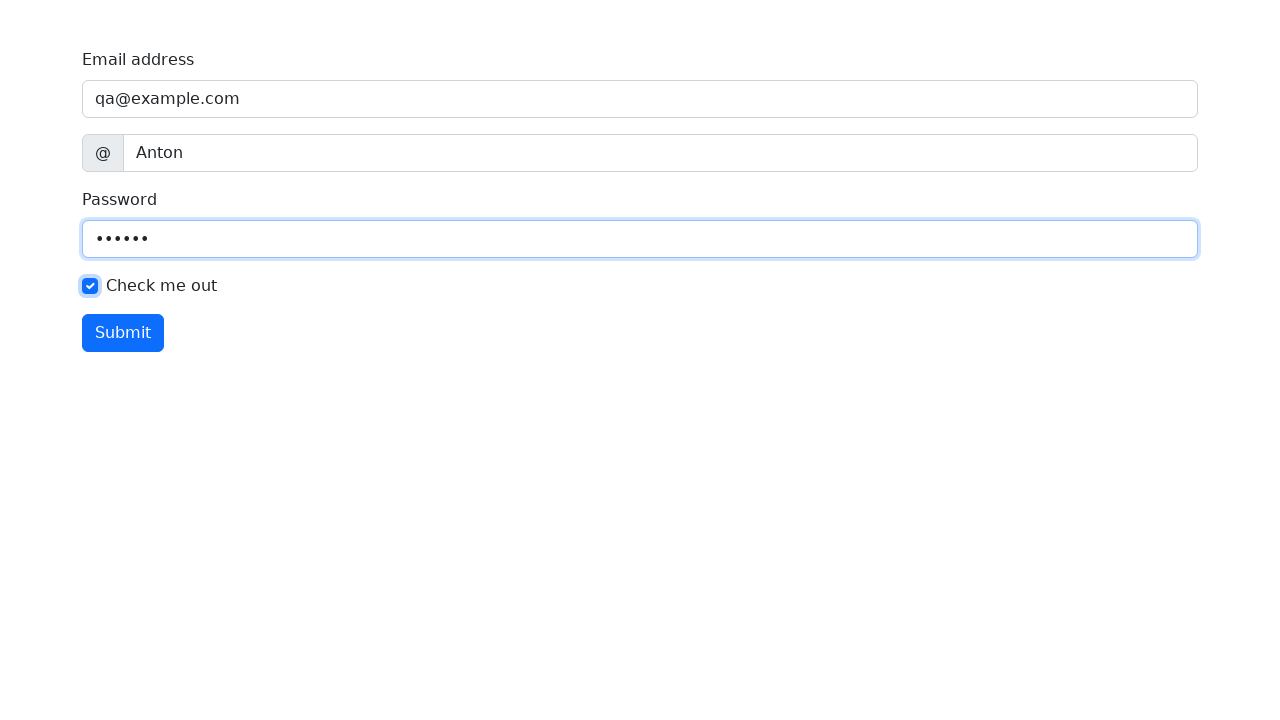

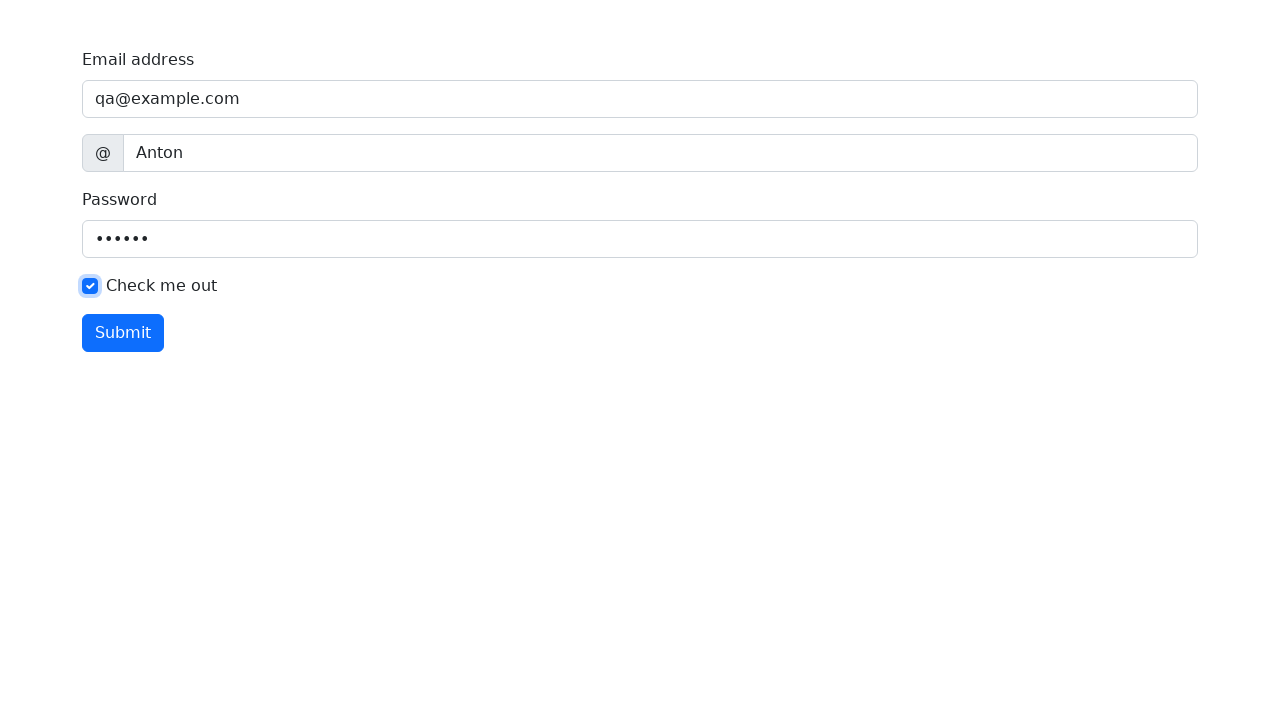